Tests that the Clear completed button displays correct text when items are completed

Starting URL: https://demo.playwright.dev/todomvc

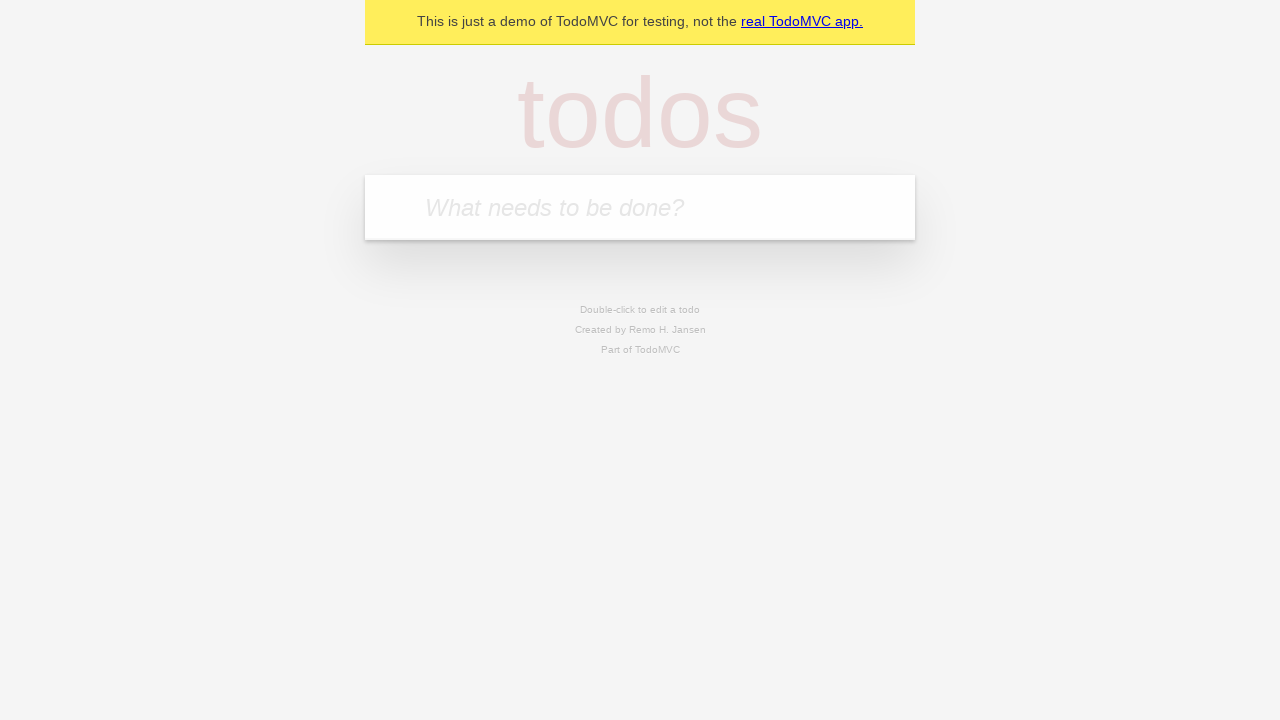

Filled todo input with 'buy some cheese' on internal:attr=[placeholder="What needs to be done?"i]
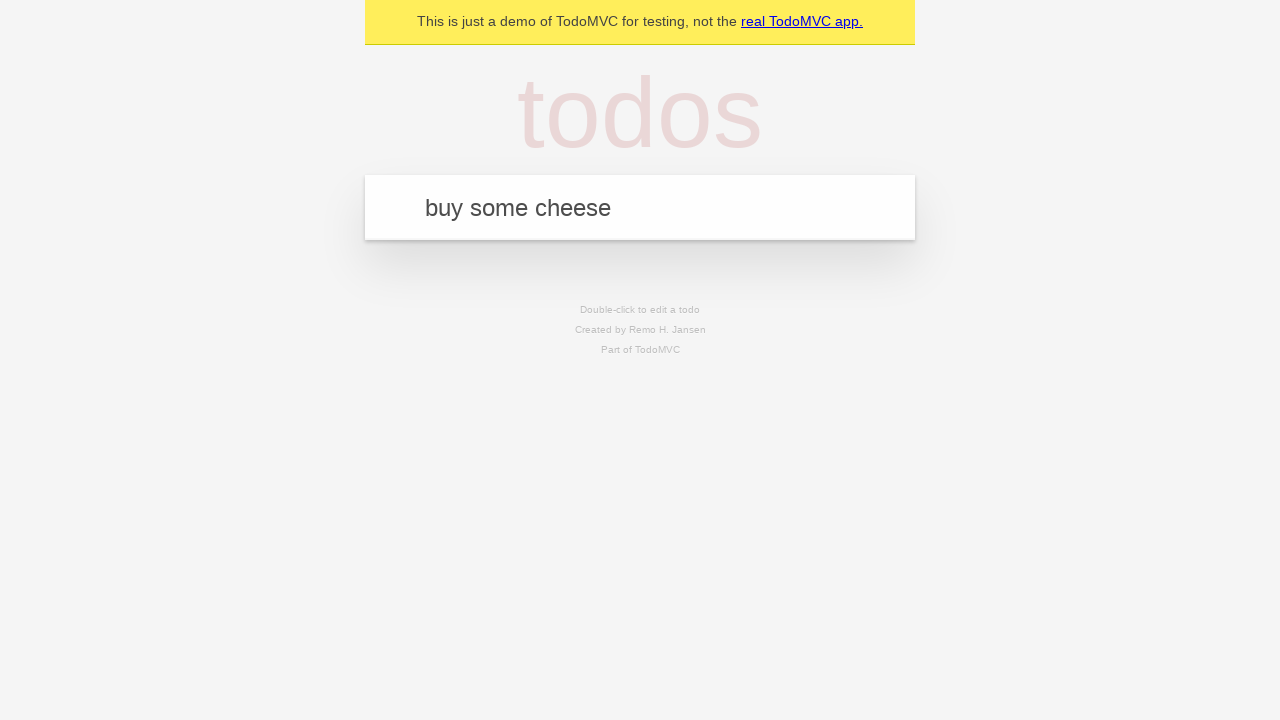

Pressed Enter to add 'buy some cheese' to the todo list on internal:attr=[placeholder="What needs to be done?"i]
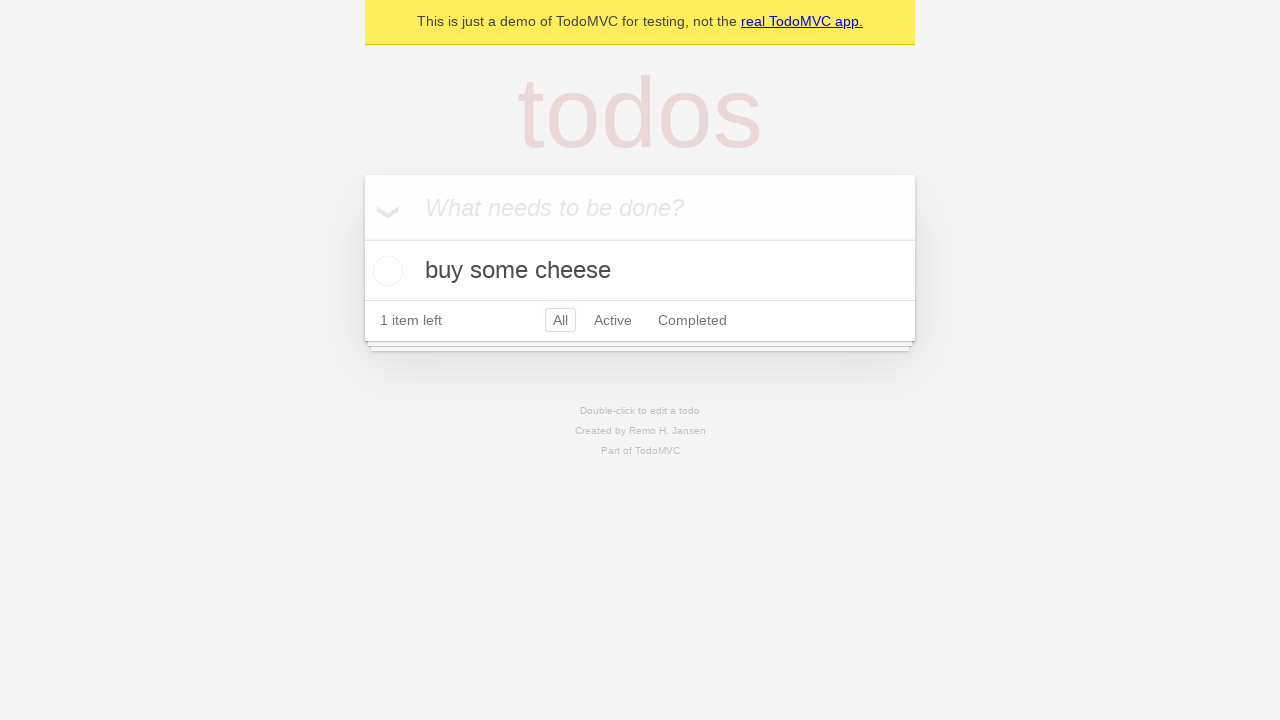

Filled todo input with 'feed the cat' on internal:attr=[placeholder="What needs to be done?"i]
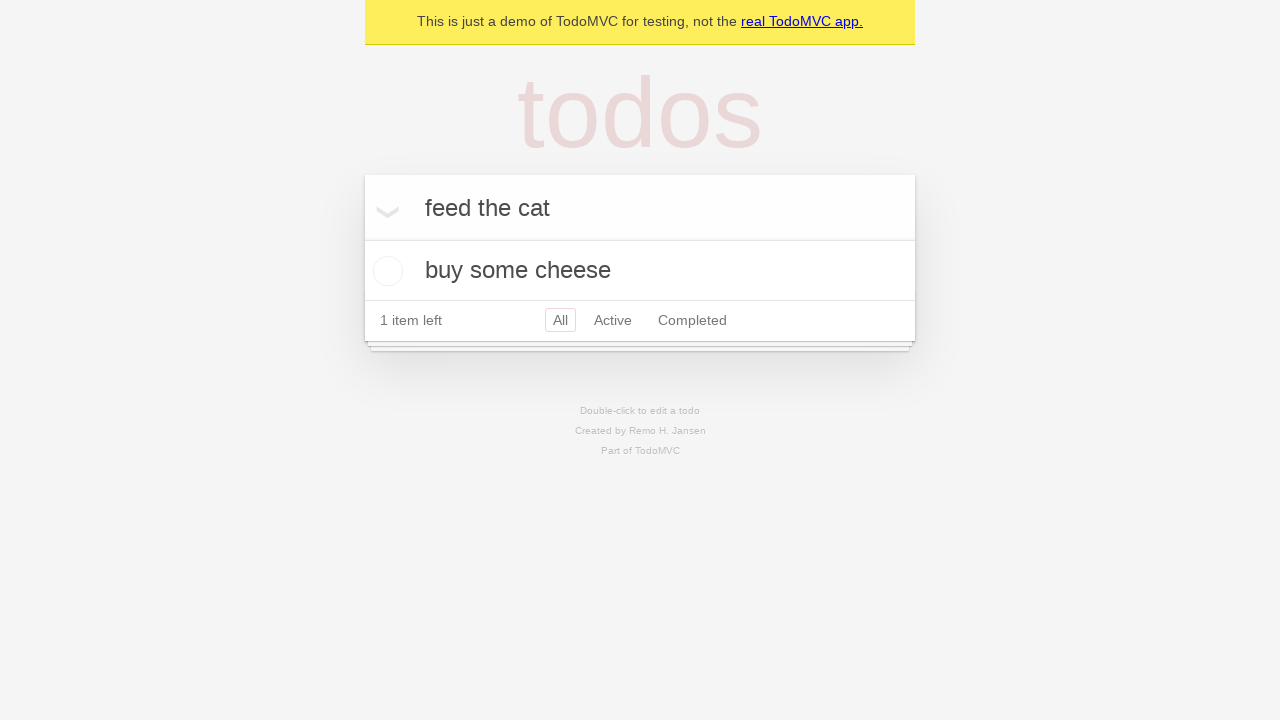

Pressed Enter to add 'feed the cat' to the todo list on internal:attr=[placeholder="What needs to be done?"i]
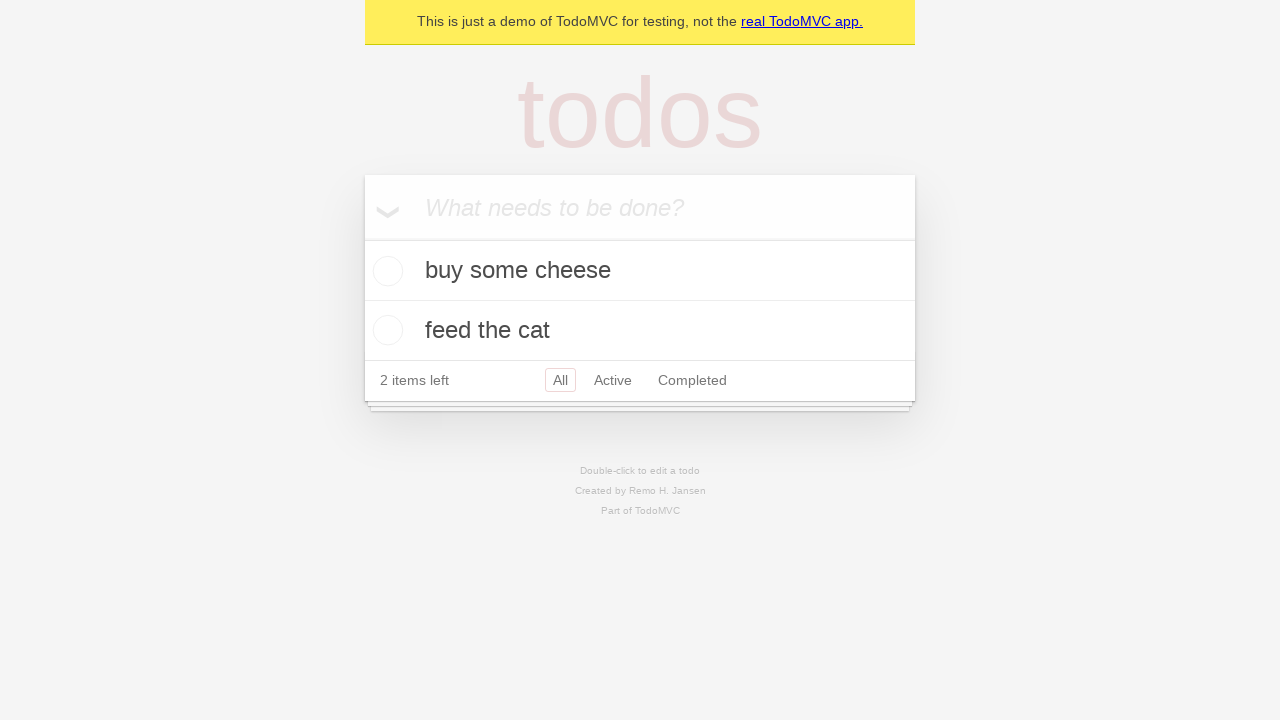

Filled todo input with 'book a doctors appointment' on internal:attr=[placeholder="What needs to be done?"i]
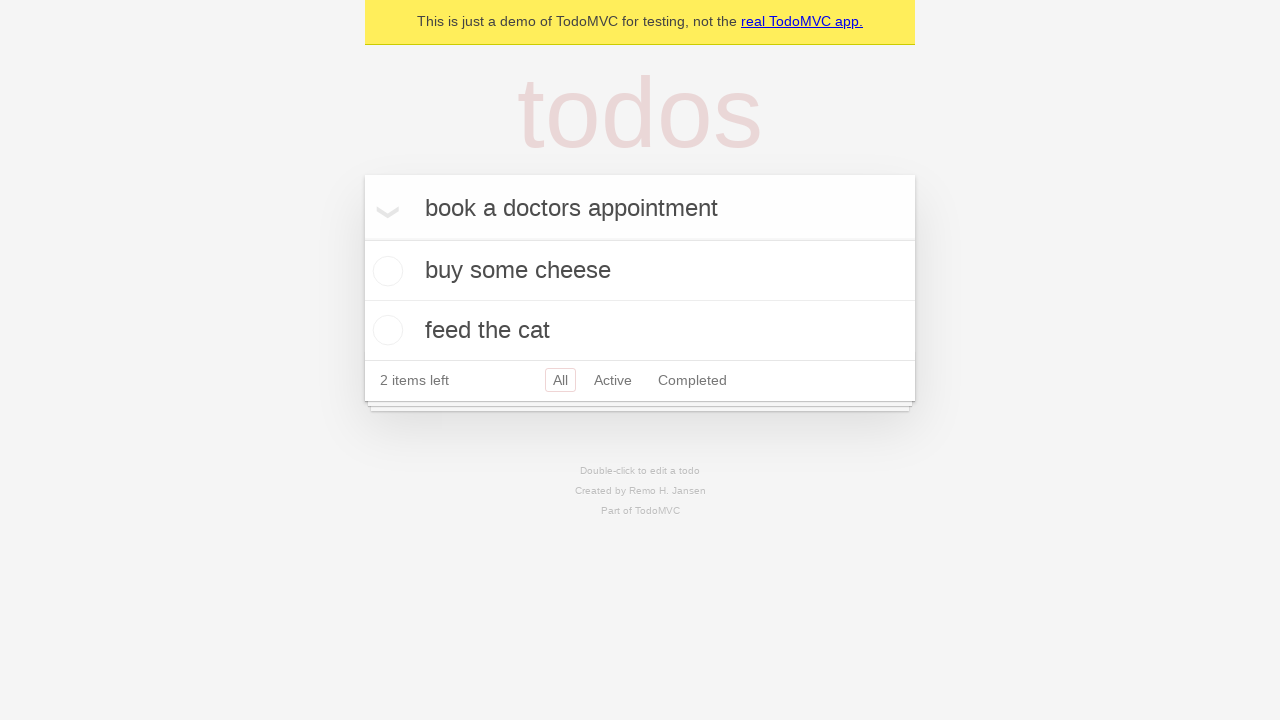

Pressed Enter to add 'book a doctors appointment' to the todo list on internal:attr=[placeholder="What needs to be done?"i]
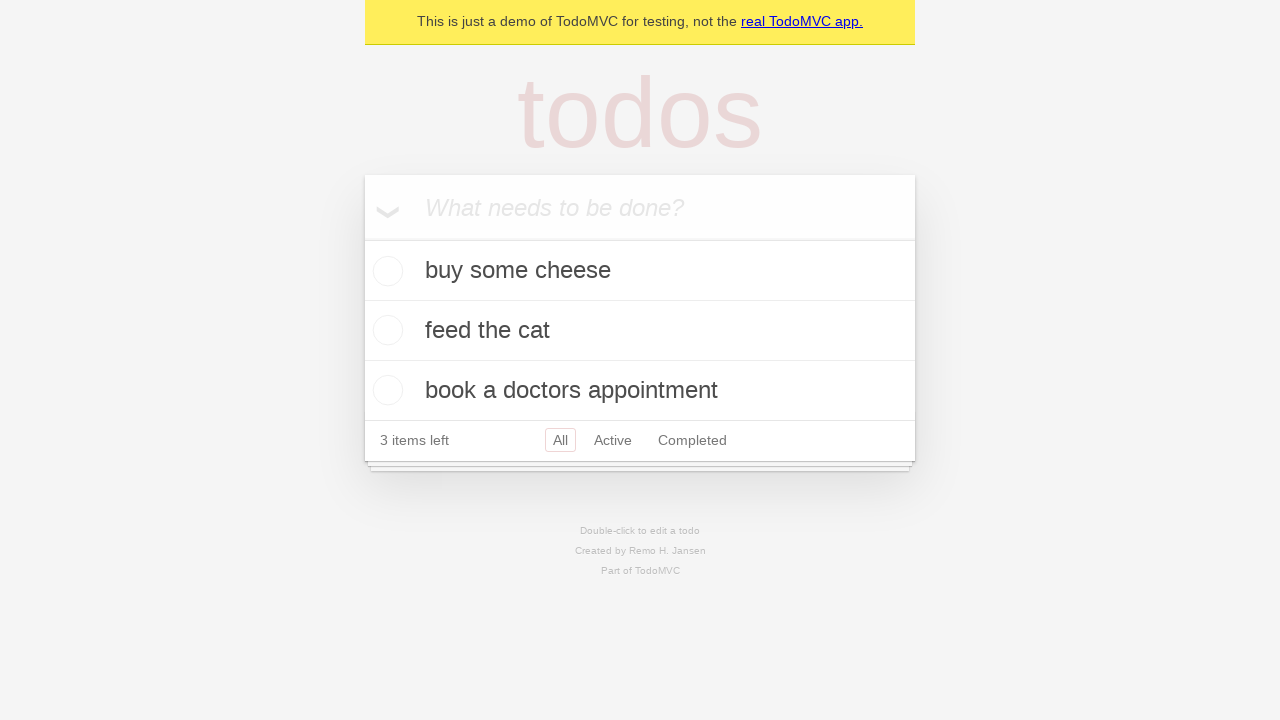

Checked the first todo item as completed at (385, 271) on .todo-list li .toggle >> nth=0
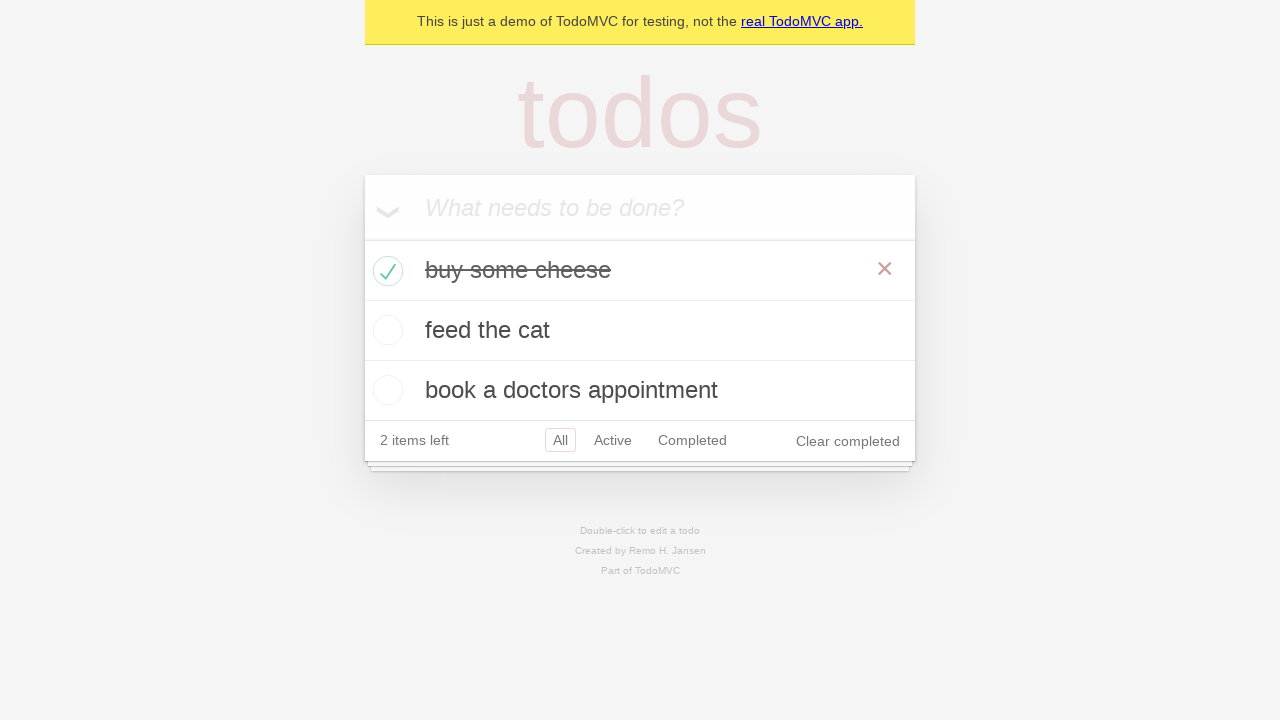

Clear completed button appeared
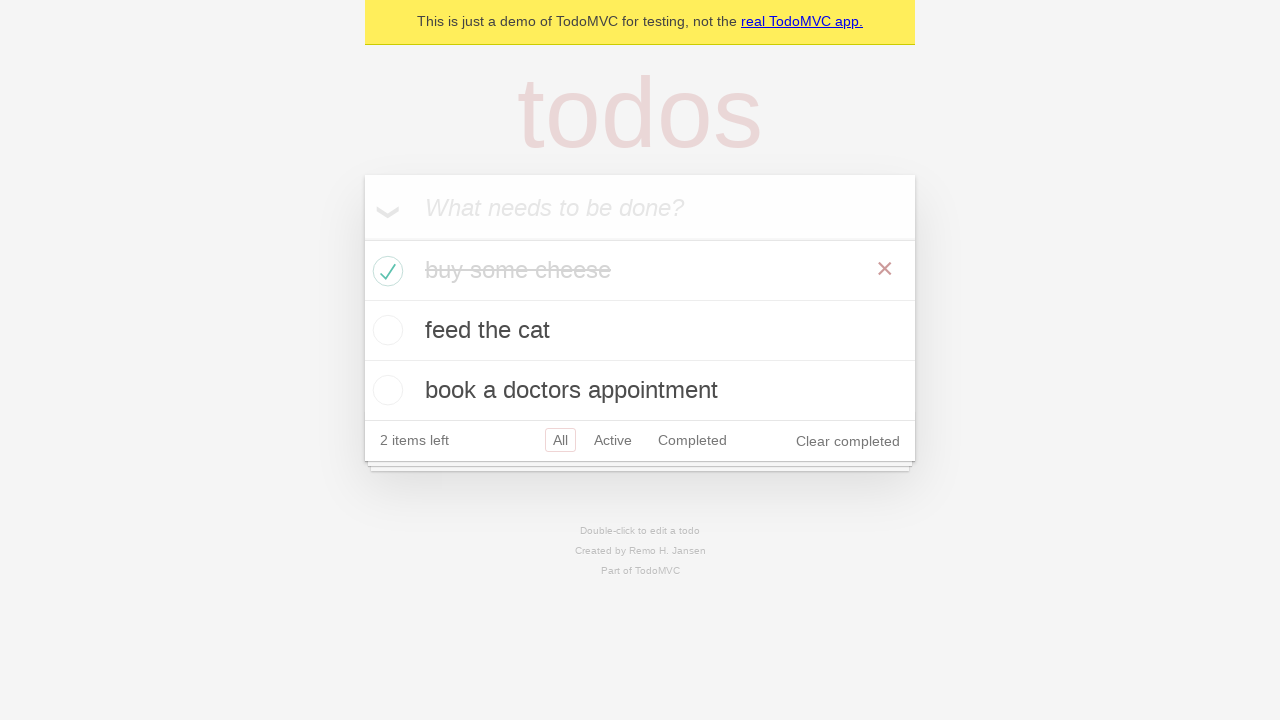

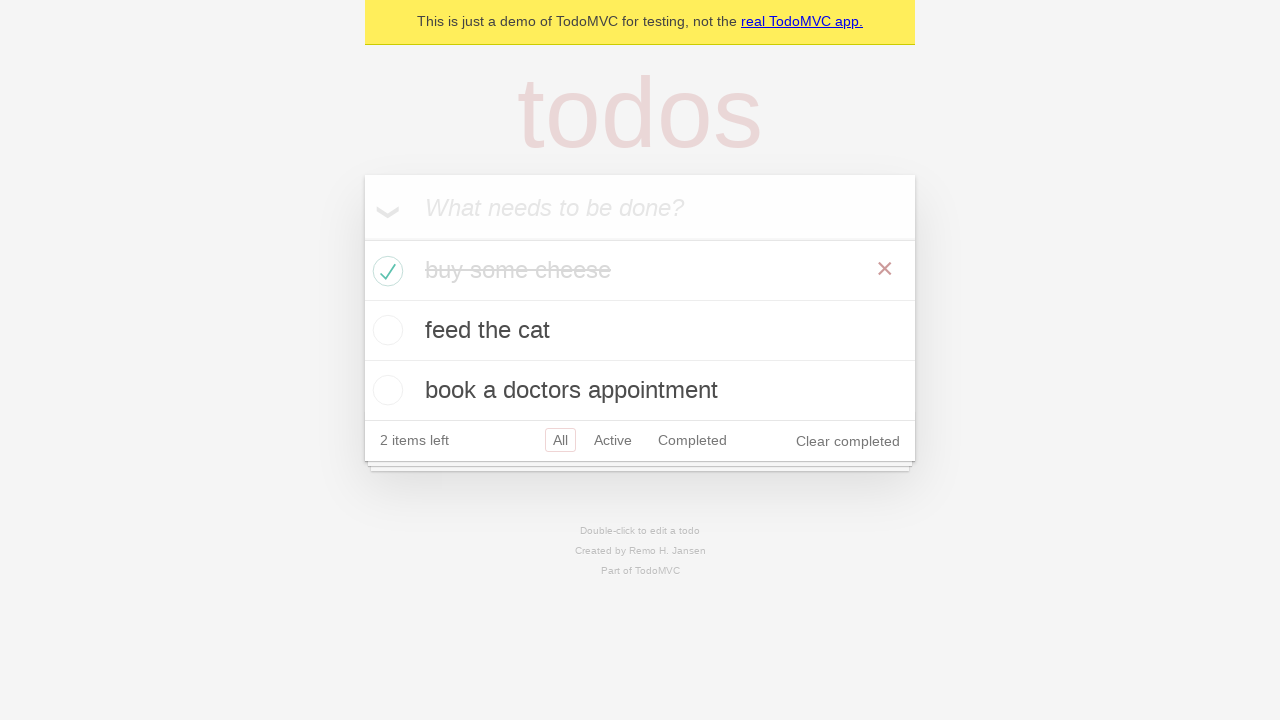